Tests right-click context menu functionality by right-clicking on an element and selecting "Copy" from the context menu

Starting URL: http://swisnl.github.io/jQuery-contextMenu/demo.html

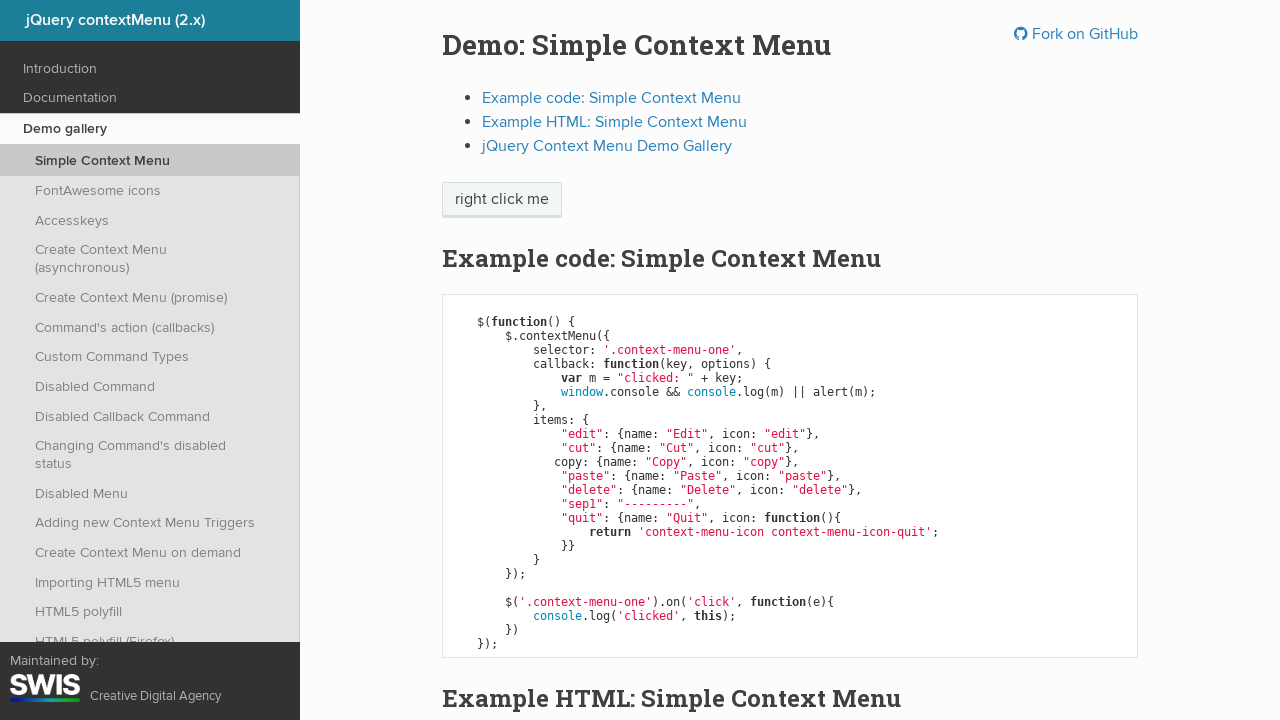

Located the 'right click me' element
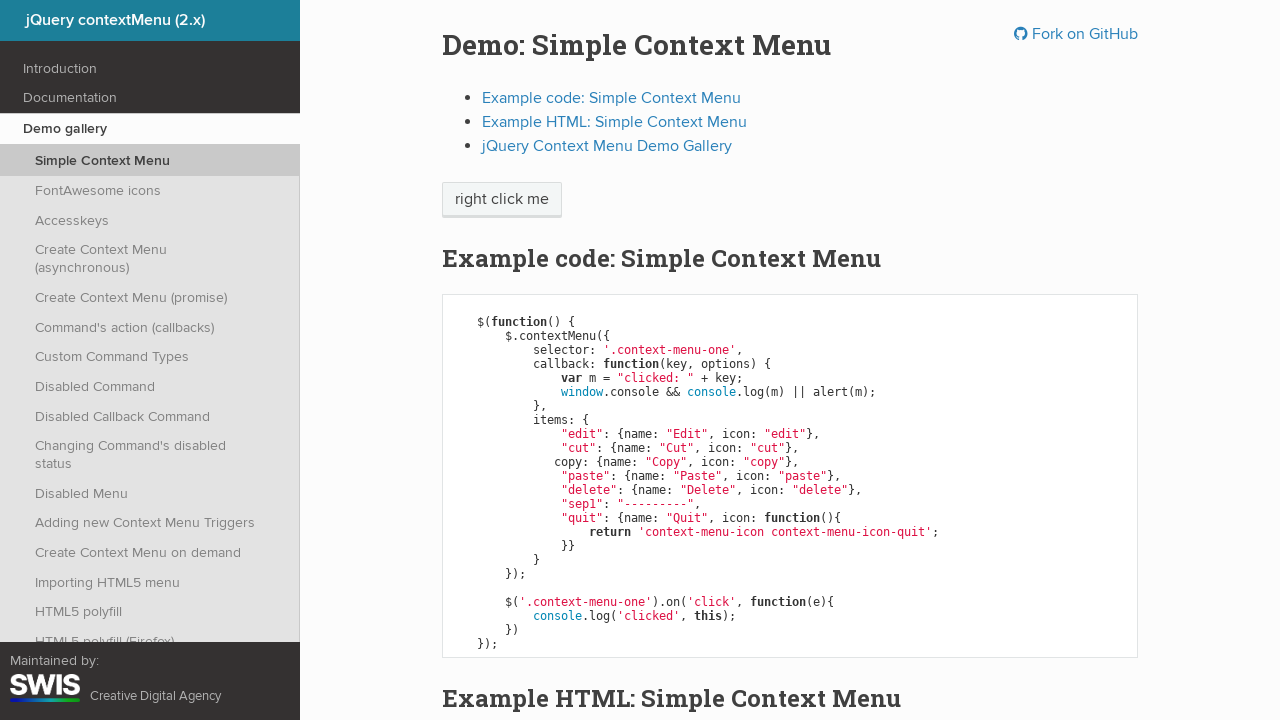

Right-clicked on the target element to open context menu at (502, 200) on xpath=//span[text()='right click me']
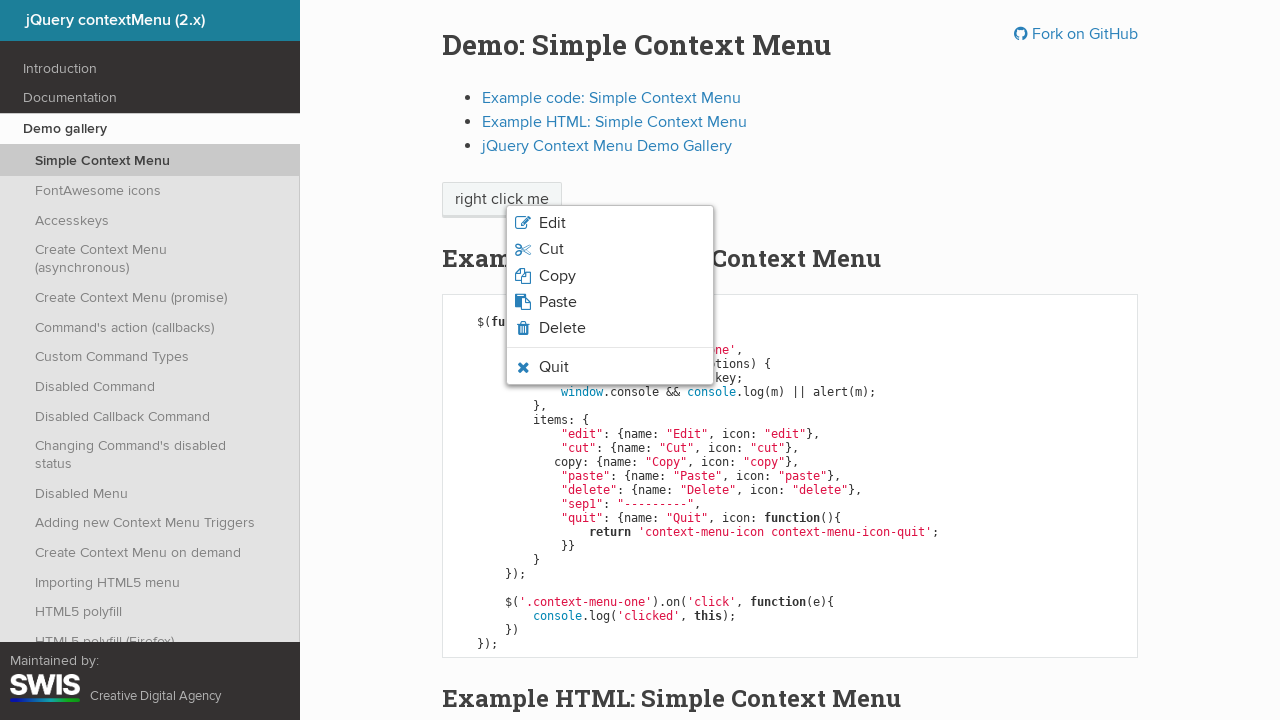

Located context menu items
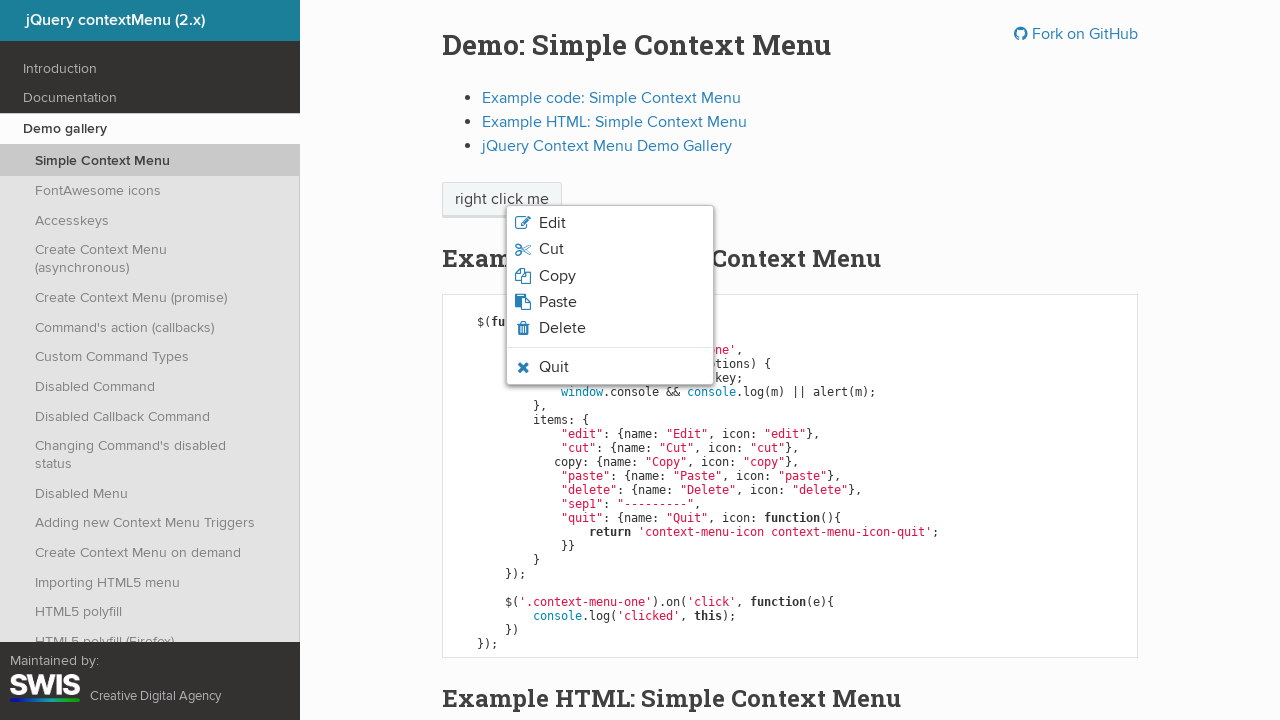

Clicked the 'Copy' option from the context menu at (557, 276) on xpath=//ul[@class='context-menu-list context-menu-root']/li[contains(@class,'con
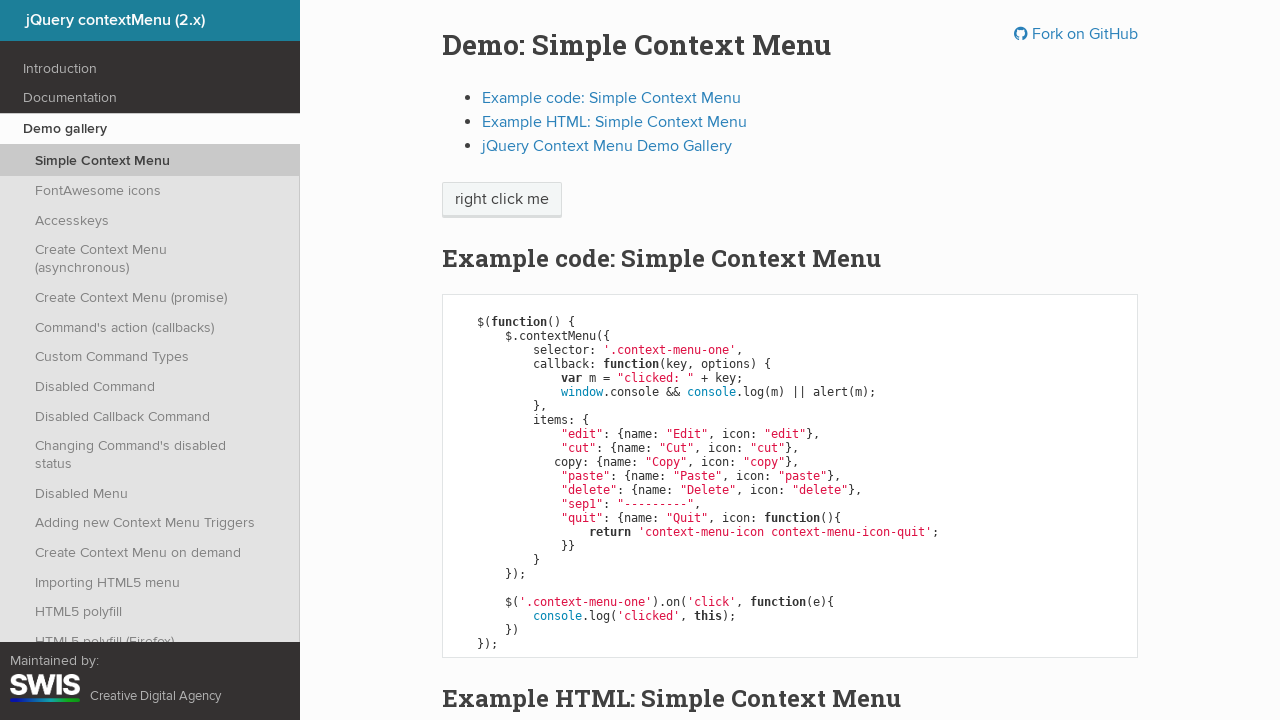

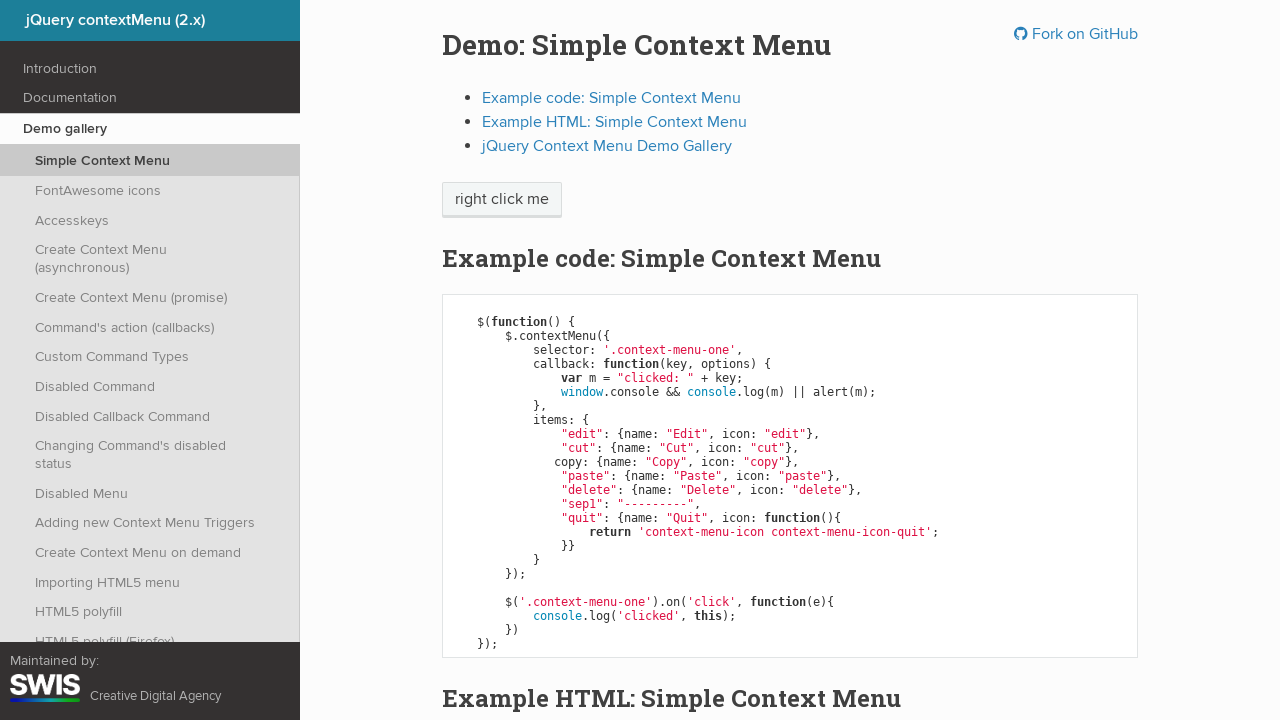